Tests button click functionality using standard click method

Starting URL: https://ultimateqa.com/simple-html-elements-for-automation/

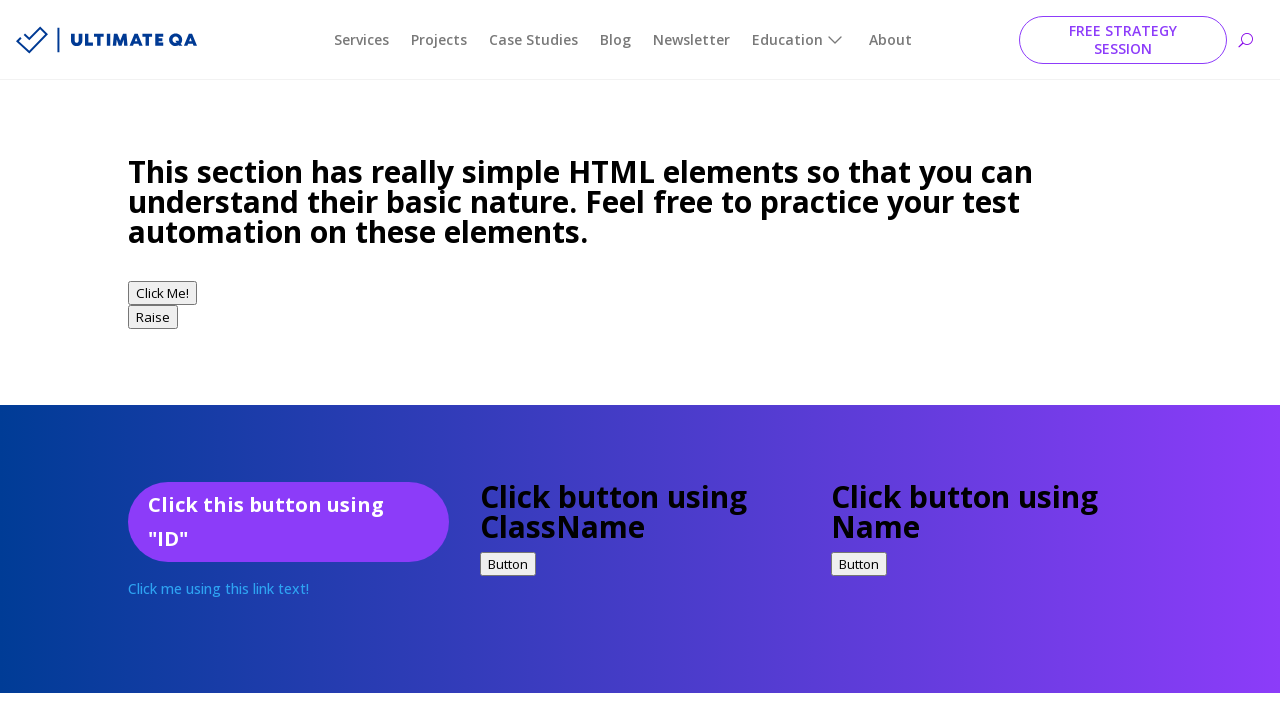

Clicked button with class 'buttonClass' at (508, 564) on .buttonClass
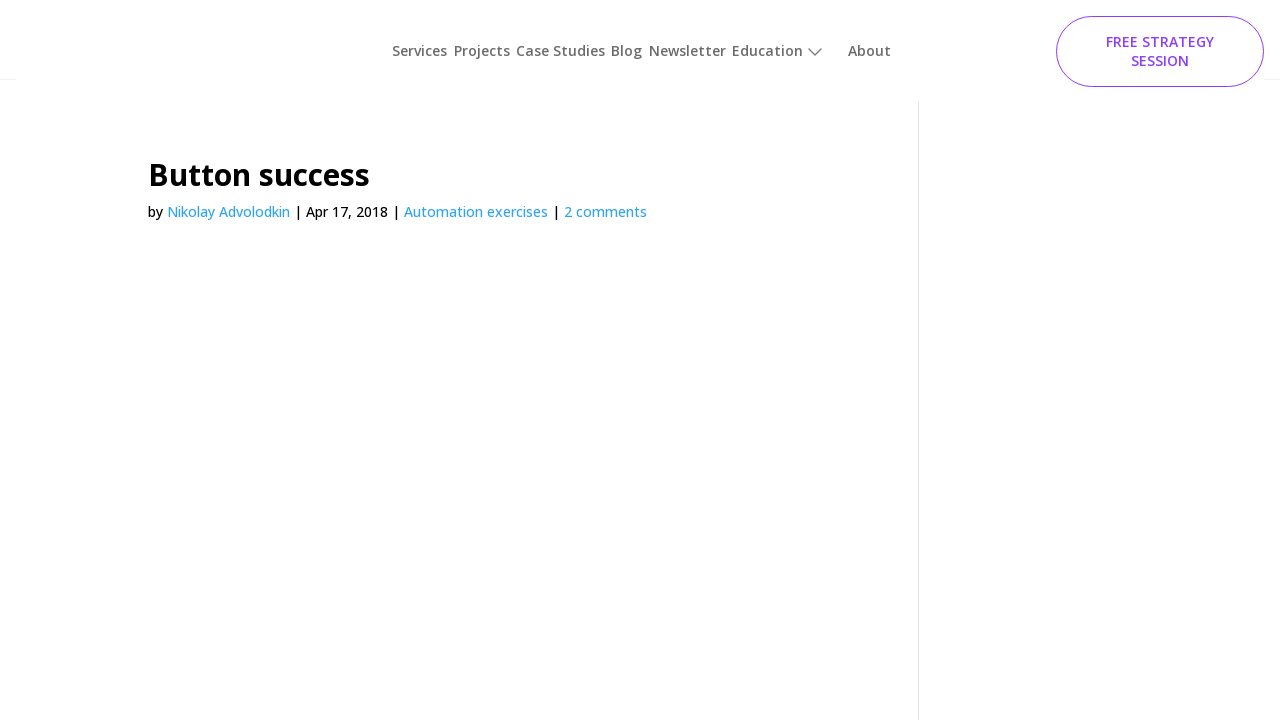

Entry title element loaded after button click
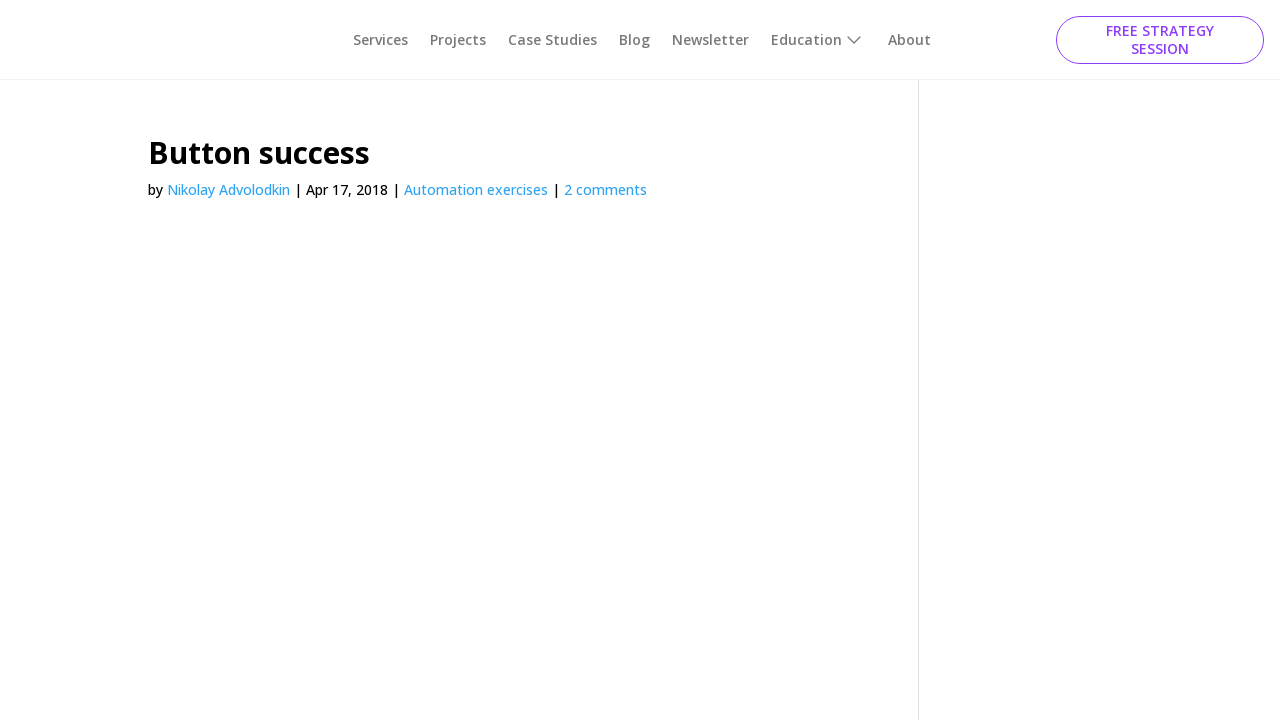

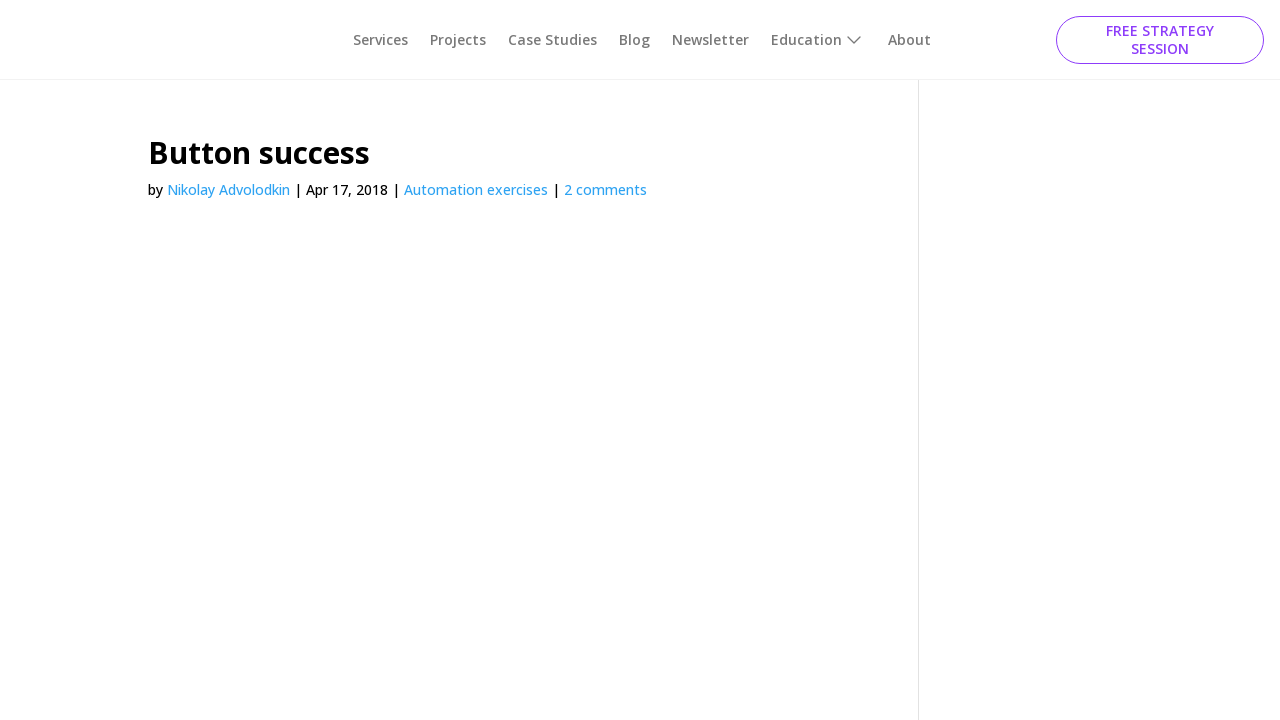